Tests a form submission by filling in first name and last name fields, then clicking the submit button

Starting URL: https://trytestingthis.netlify.app/

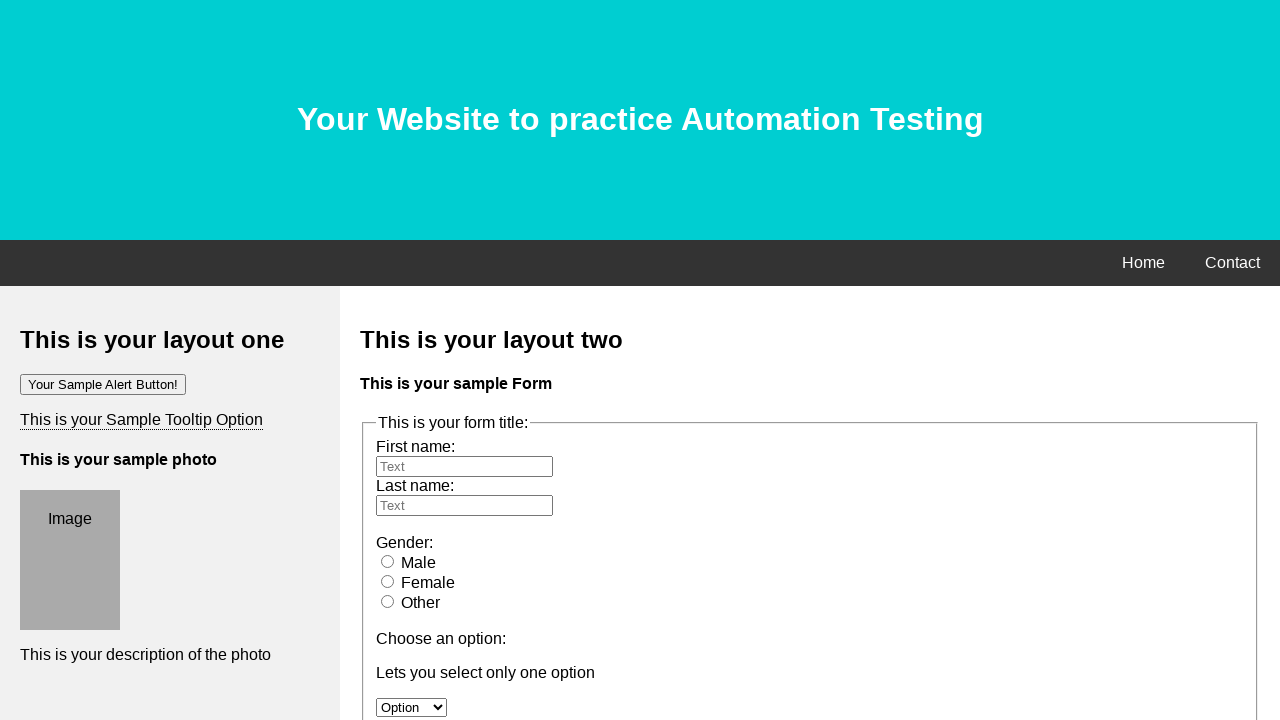

Filled first name field with 'Fatih' on #fname
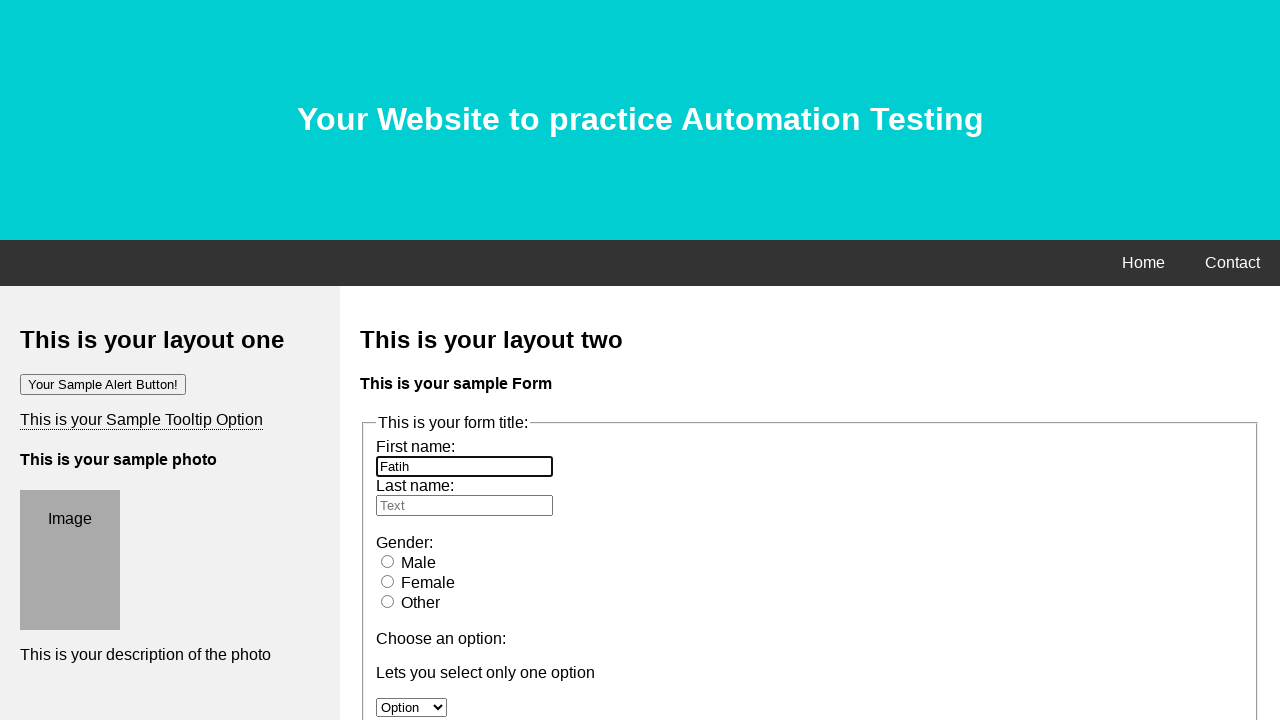

Filled last name field with 'Turker' on #lname
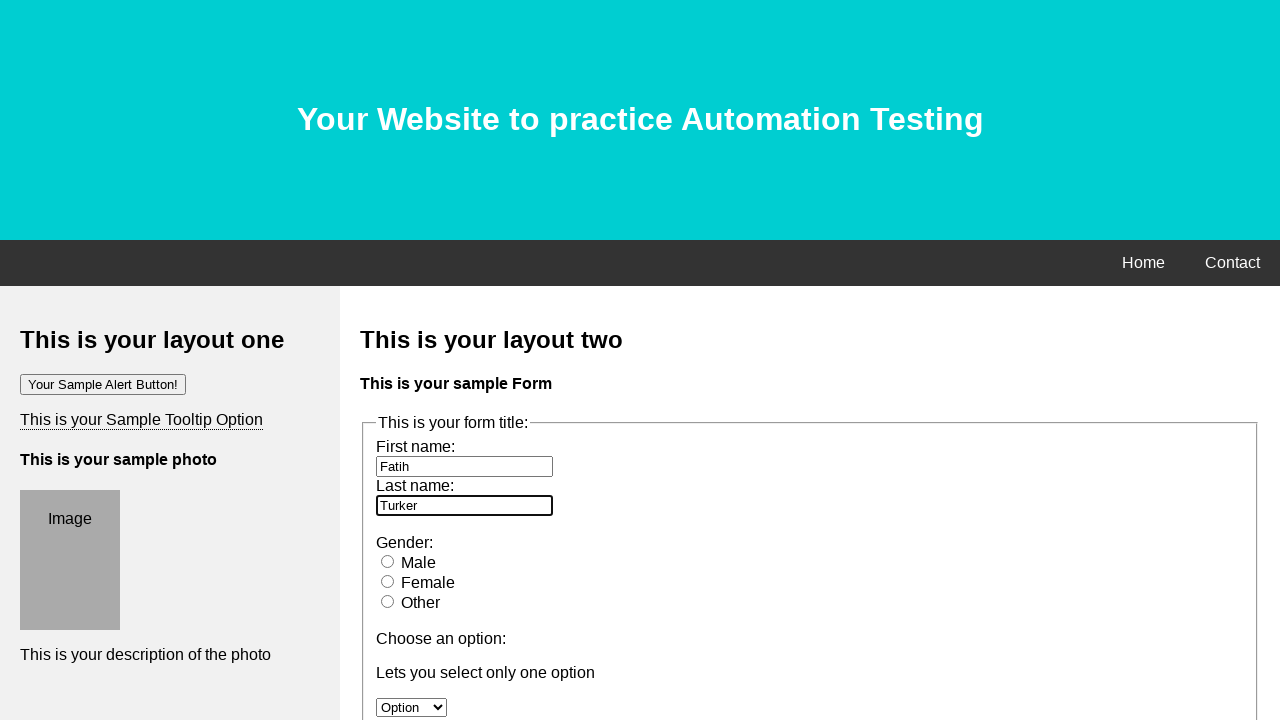

Clicked the submit button at (404, 361) on button.btn.btn-success
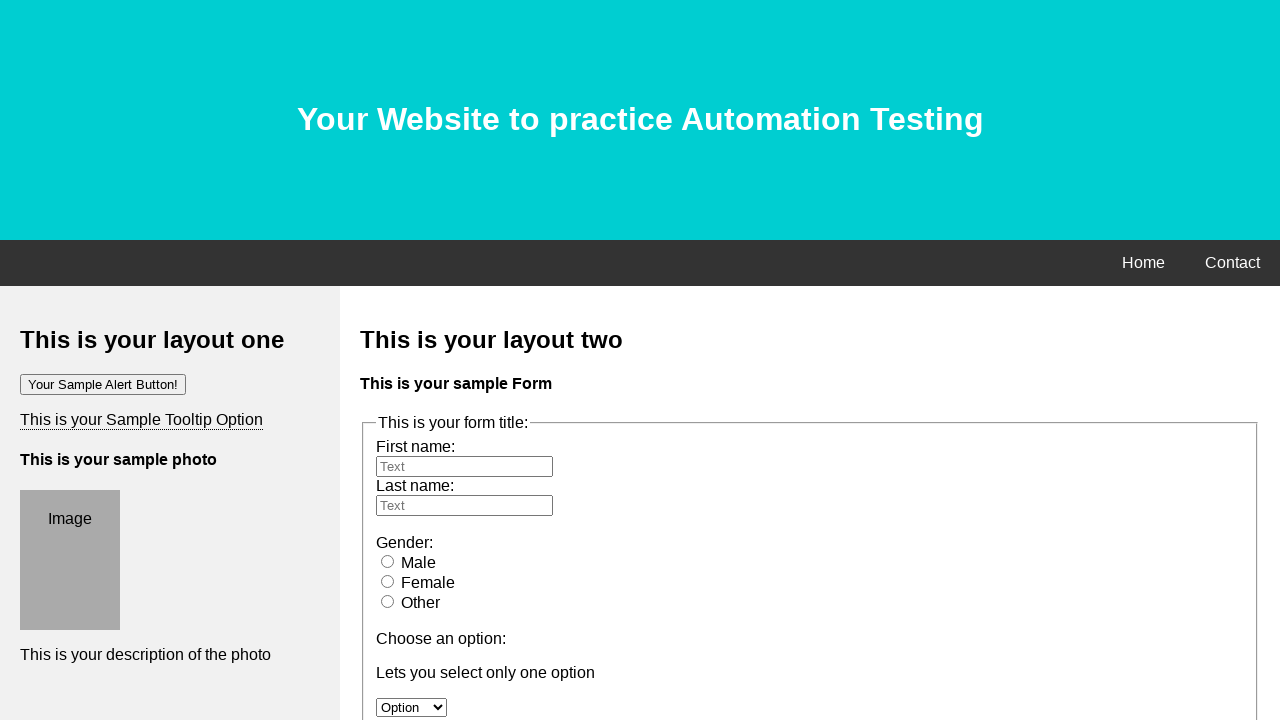

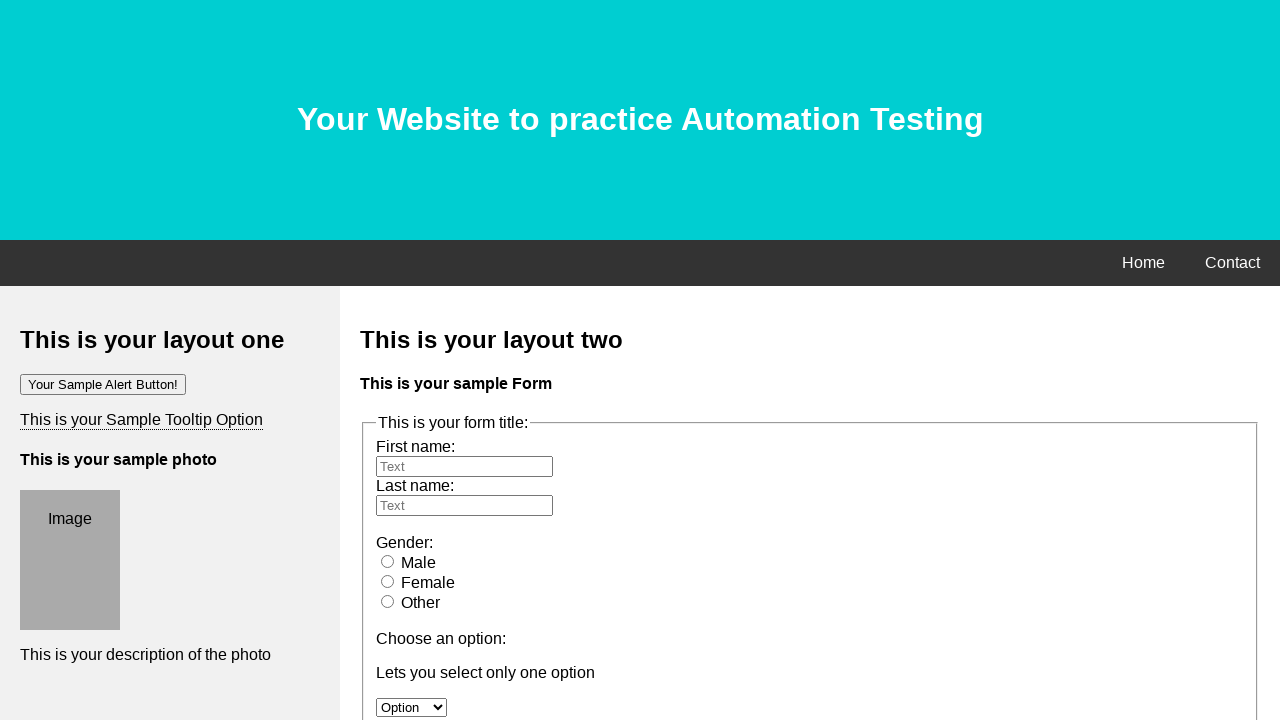